Clicks the "Yes" radio button and verifies that the correct selection message is displayed

Starting URL: https://demoqa.com/radio-button

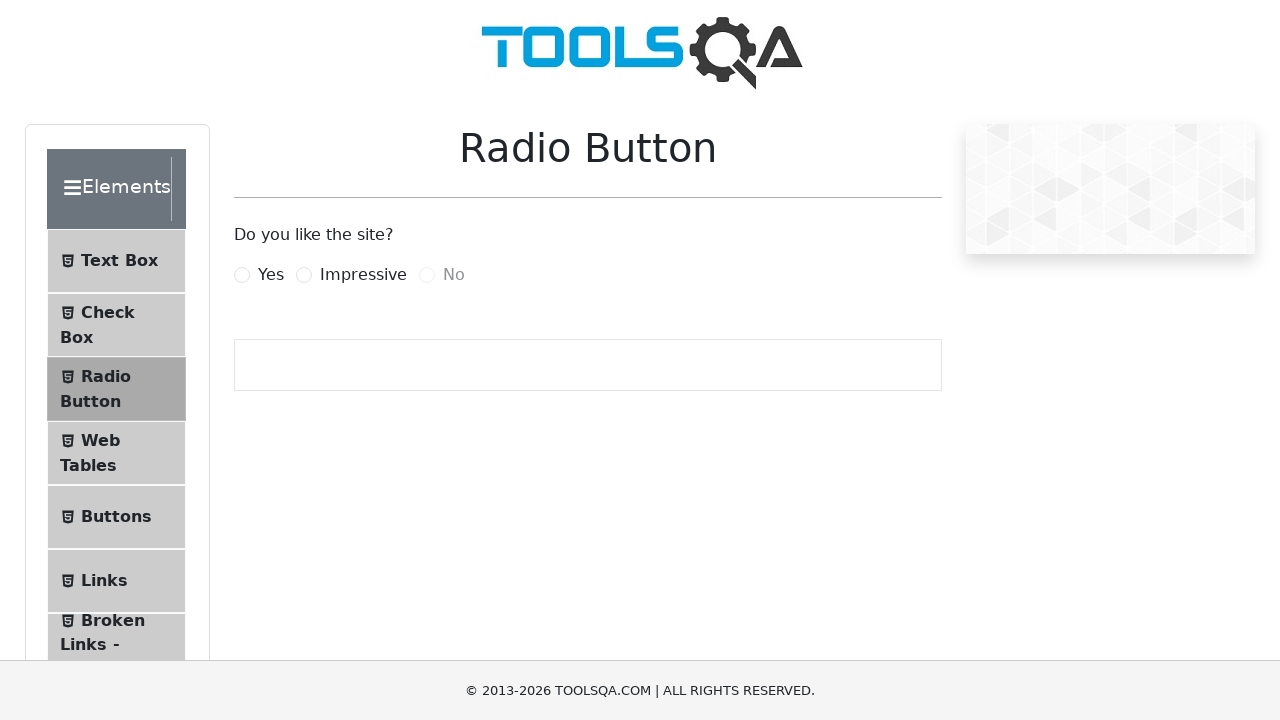

Clicked the 'Yes' radio button at (271, 275) on [for='yesRadio']
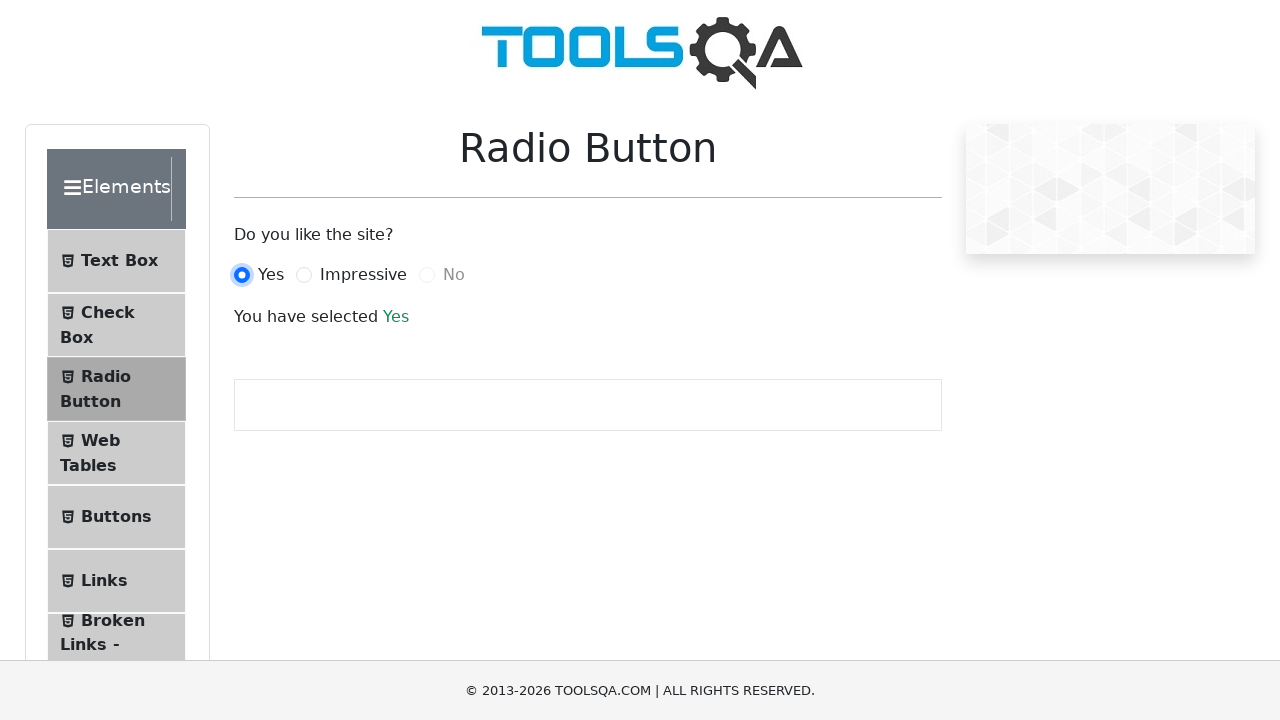

Retrieved selection message text
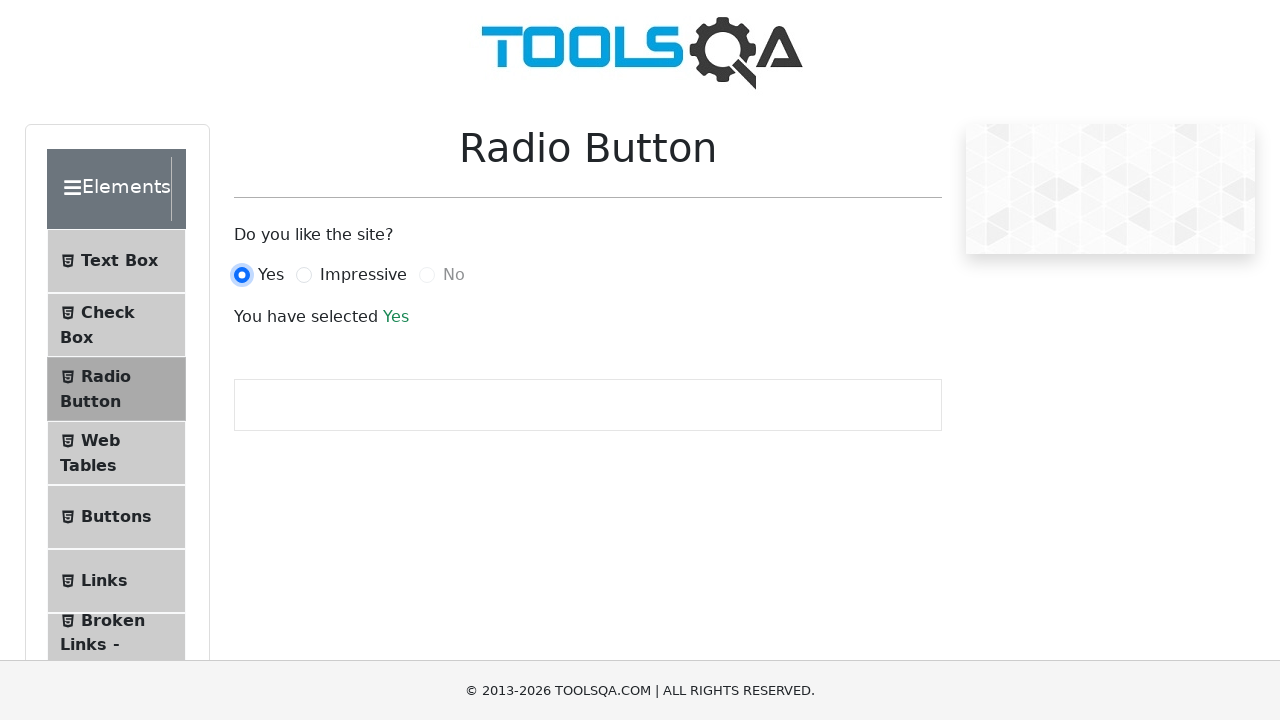

Verified correct message 'You have selected Yes' is displayed
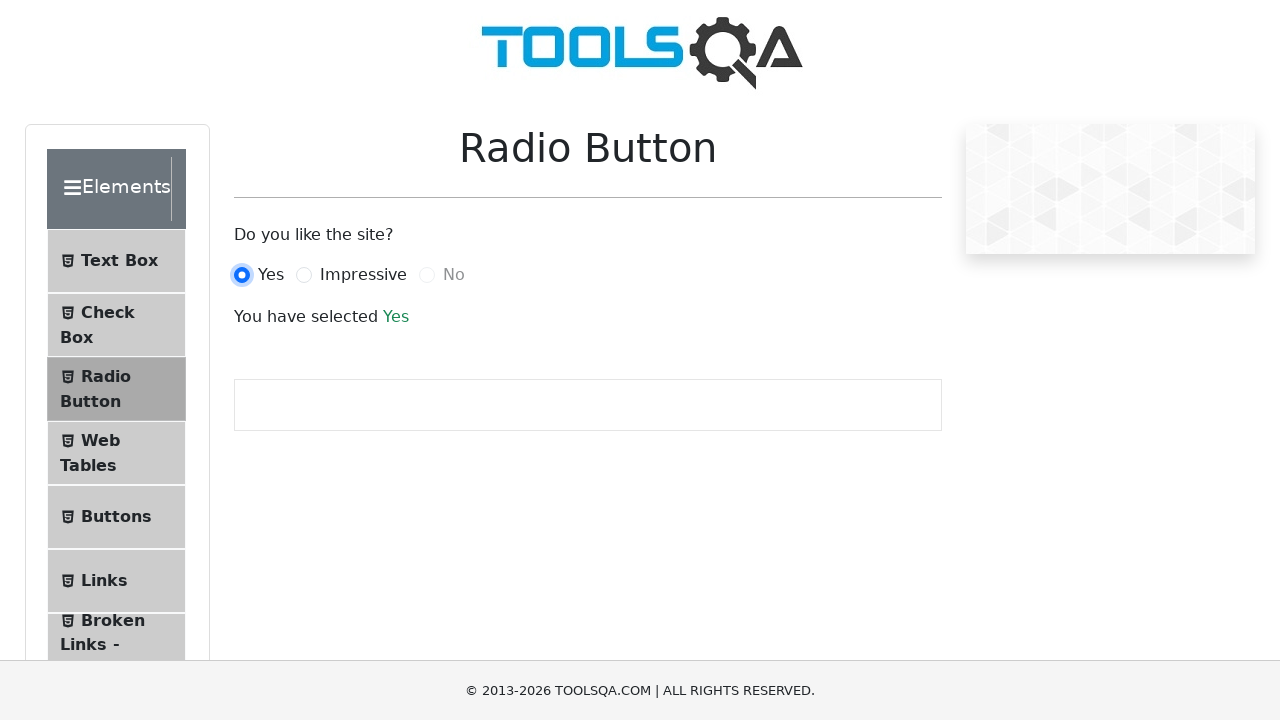

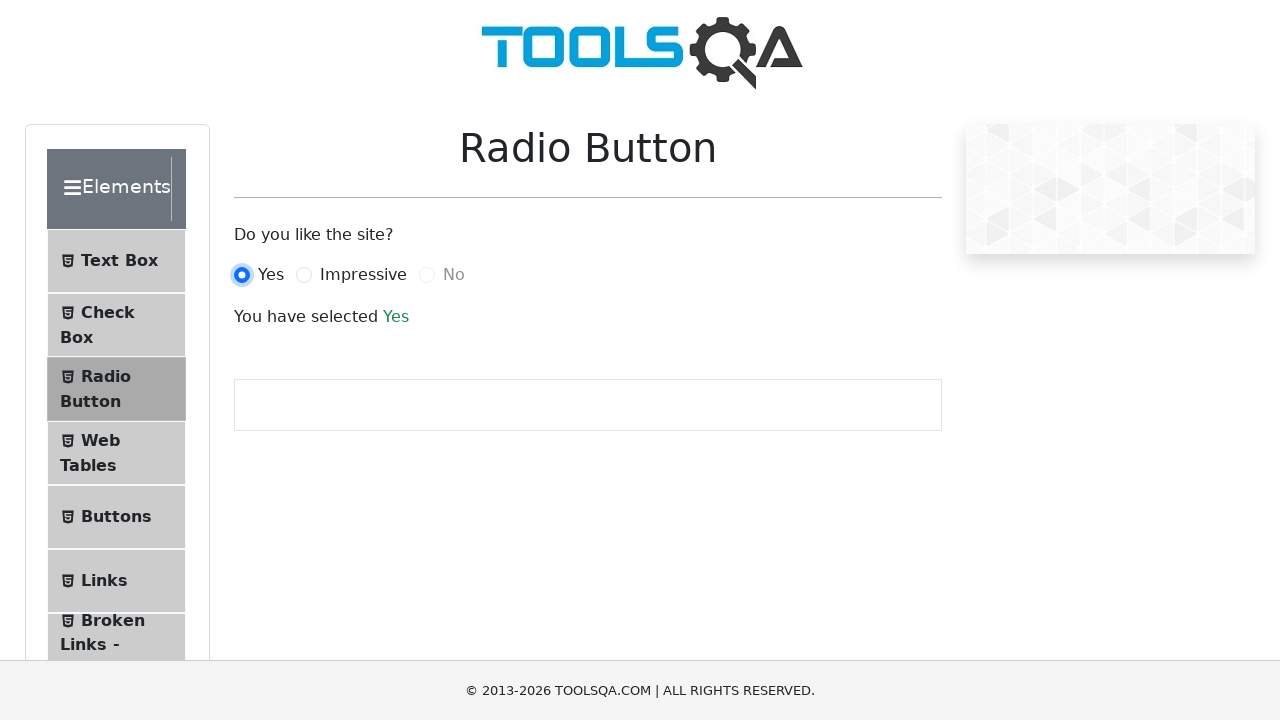